Navigates to Form Authentication page and verifies the h2 heading text displays "Login Page"

Starting URL: https://the-internet.herokuapp.com/

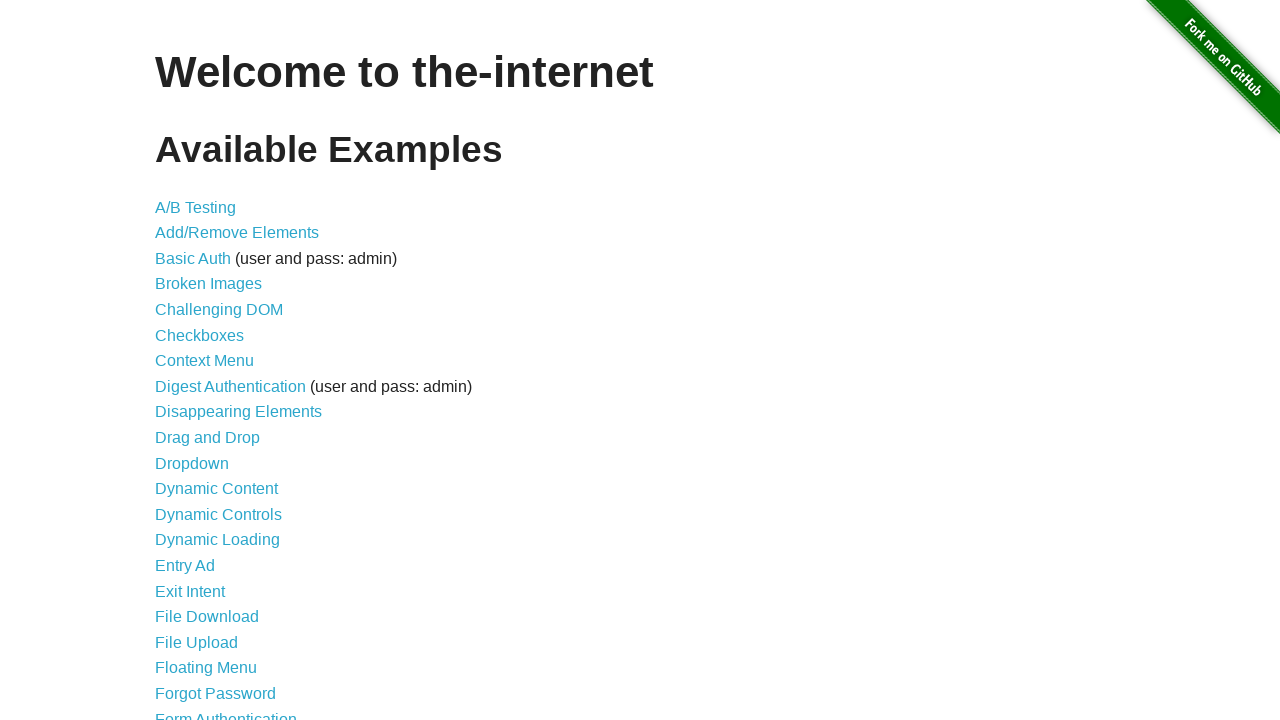

Clicked on Form Authentication link at (226, 712) on text=Form Authentication
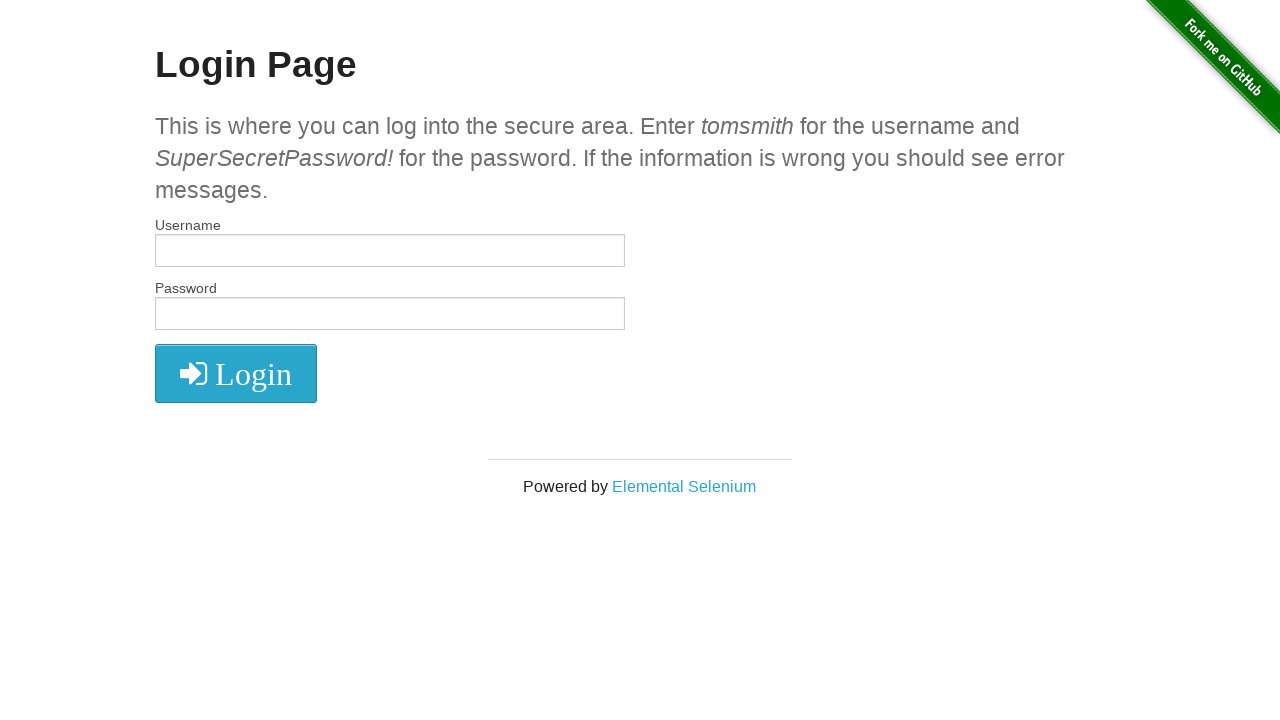

Waited for h2 heading to load
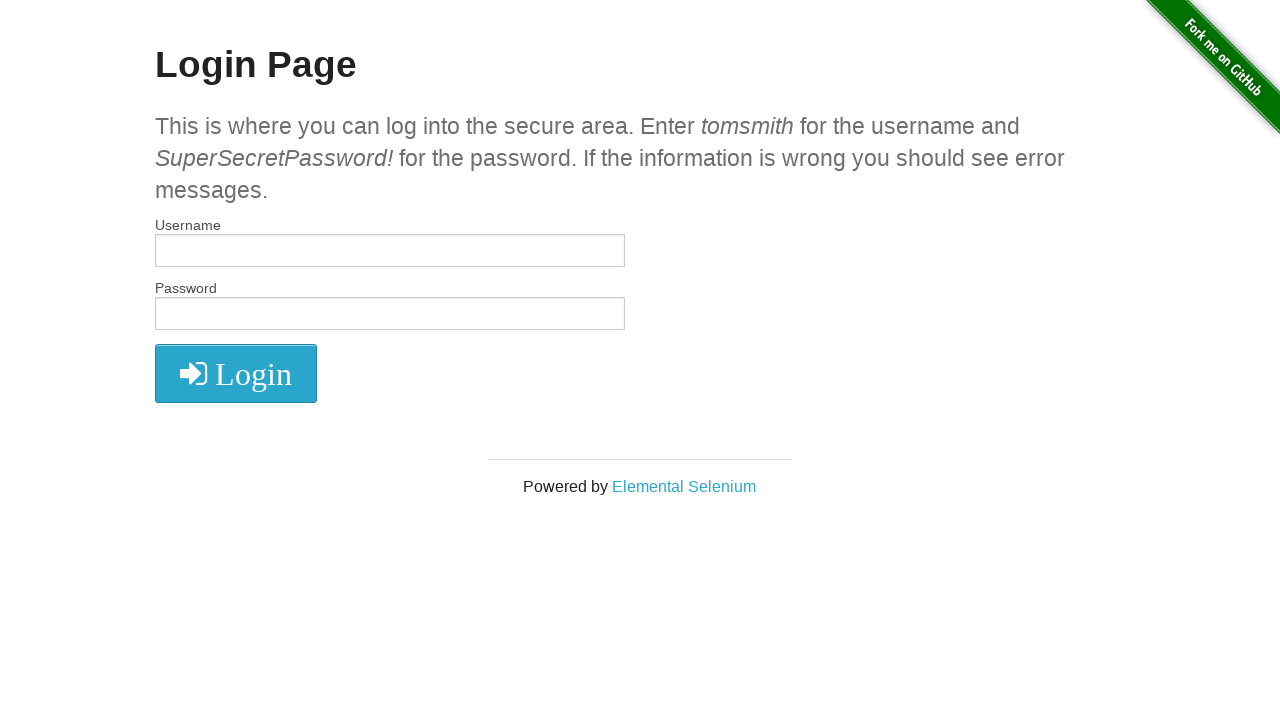

Located h2 heading element
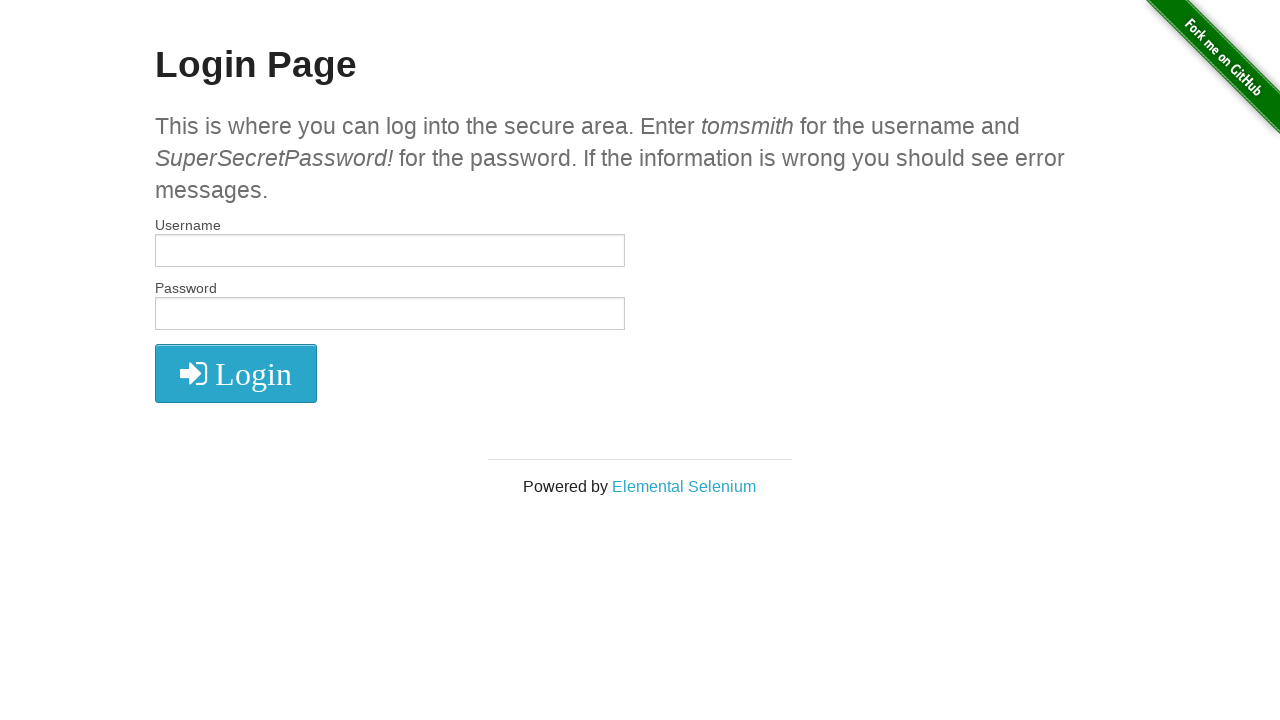

Verified h2 heading text displays 'Login Page'
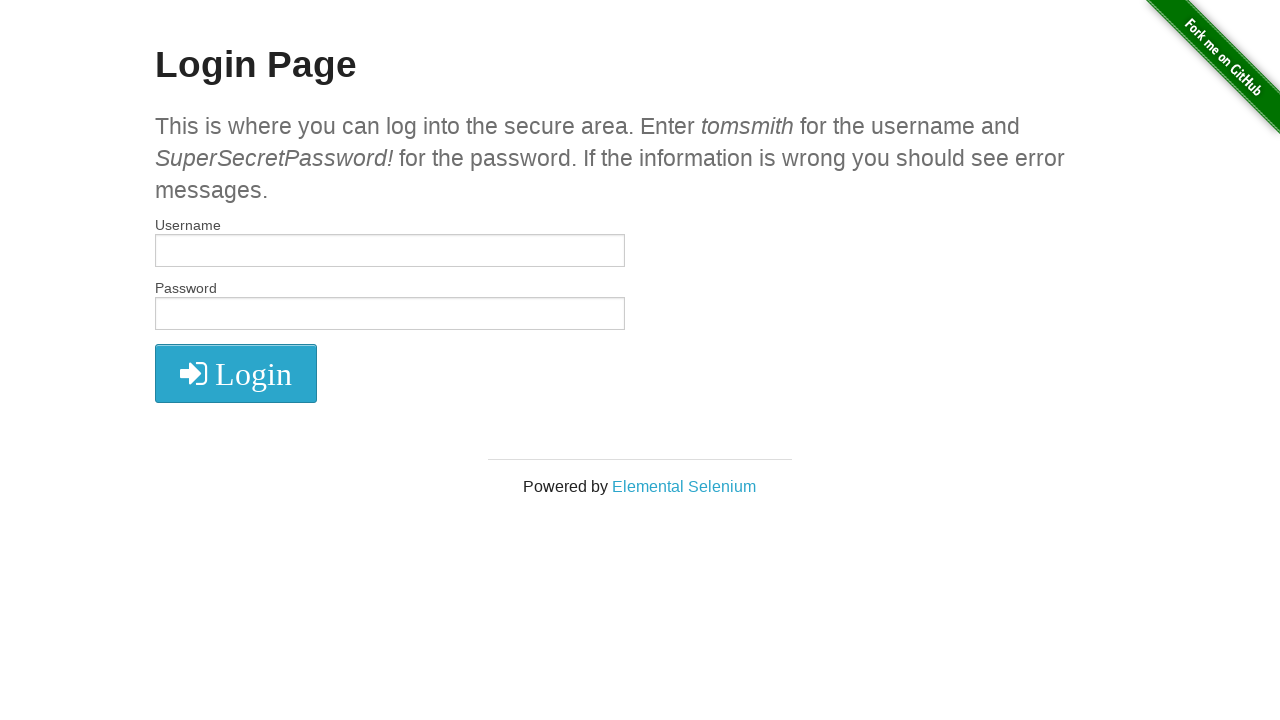

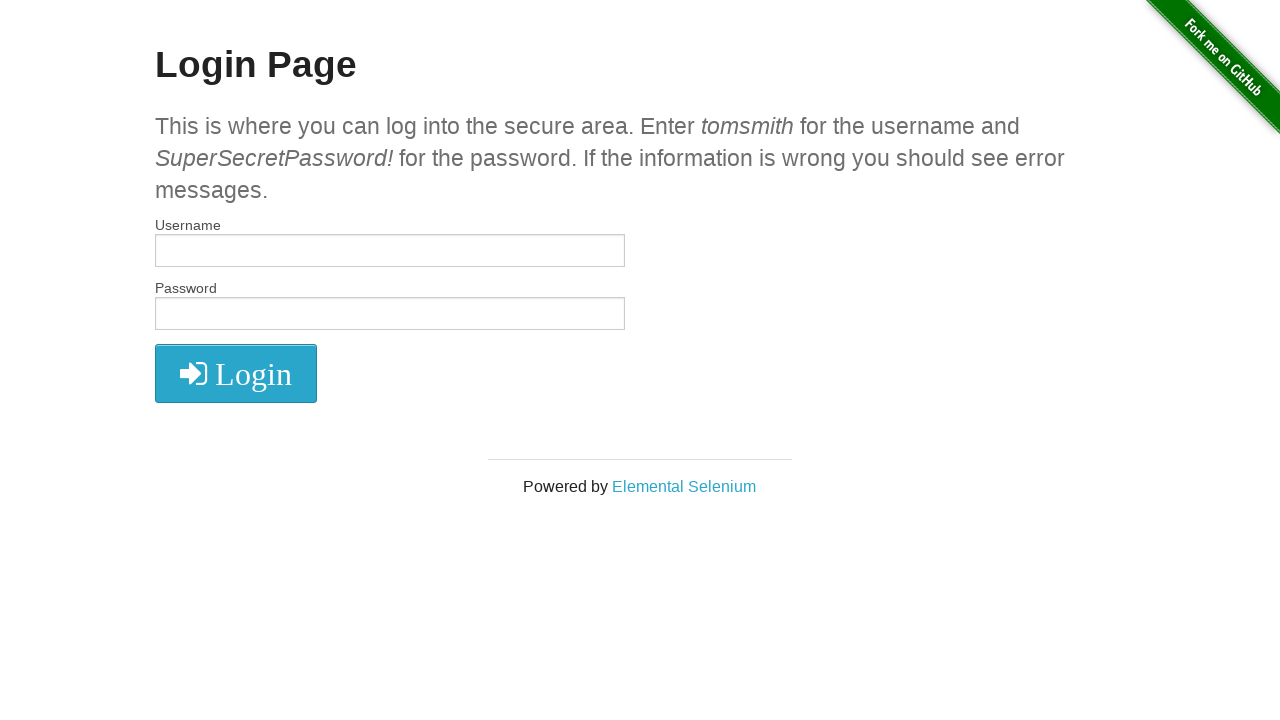